Tests opening a simple modal dialog by clicking a button

Starting URL: https://applitools.github.io/demo/TestPages/ModalsPage/index.html

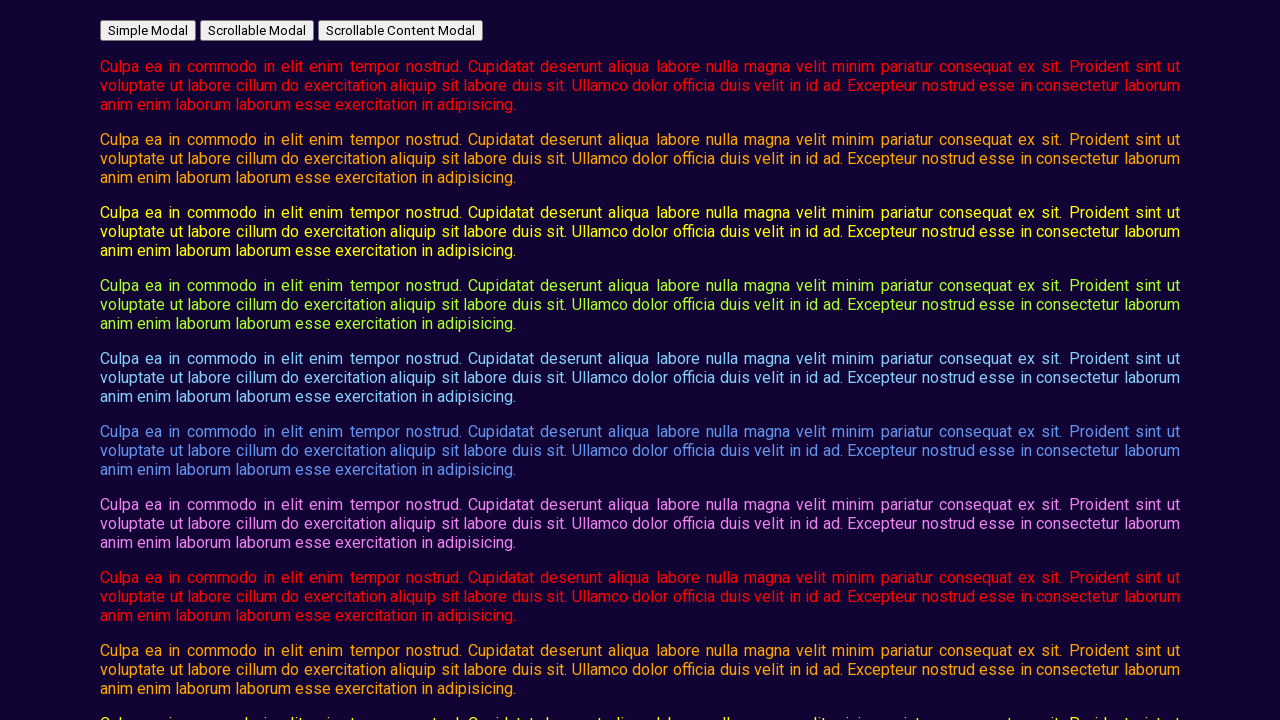

Clicked button to open simple modal at (148, 30) on #open_simple_modal
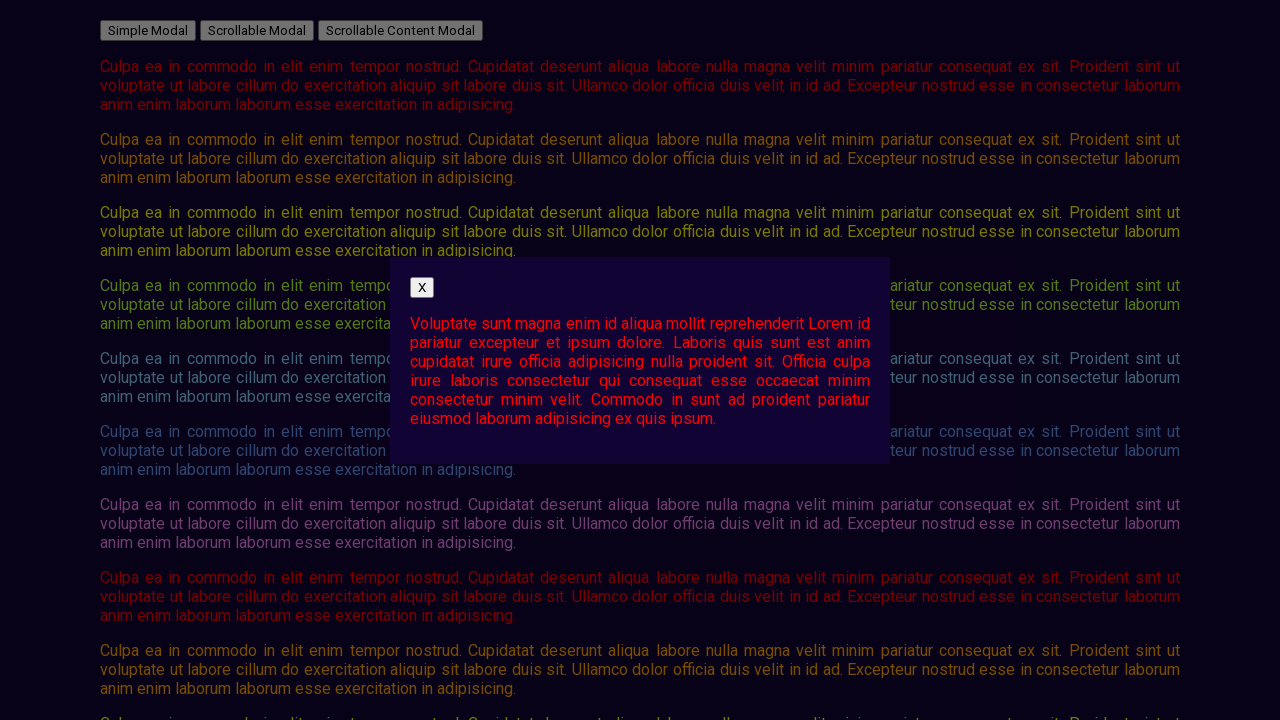

Simple modal content became visible
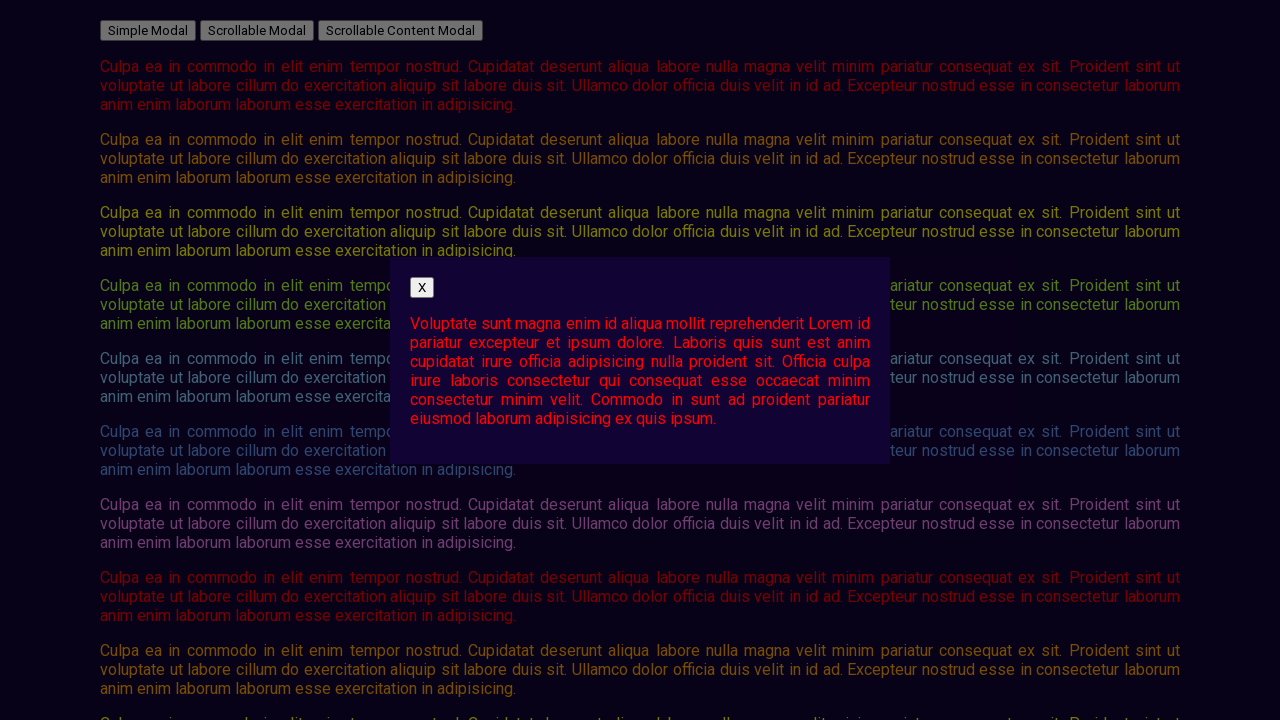

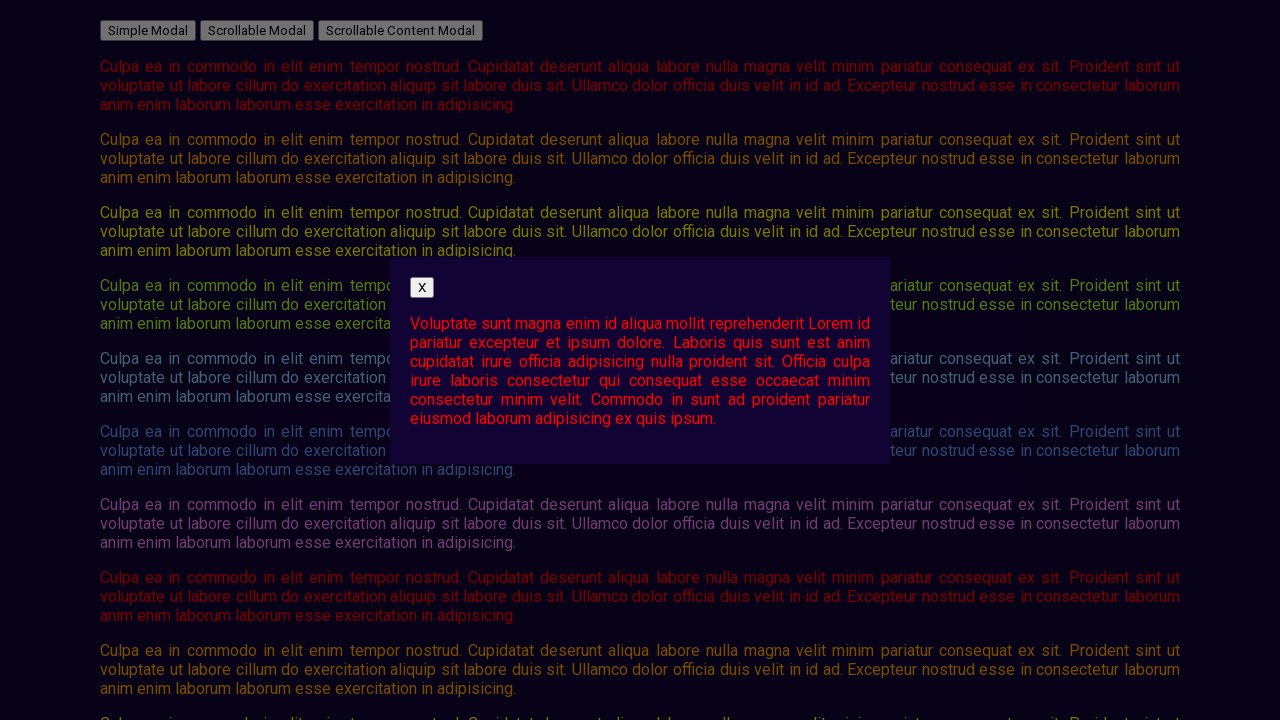